Navigates to JCPenney homepage and maximizes the browser window

Starting URL: https://www.jcpenney.com/

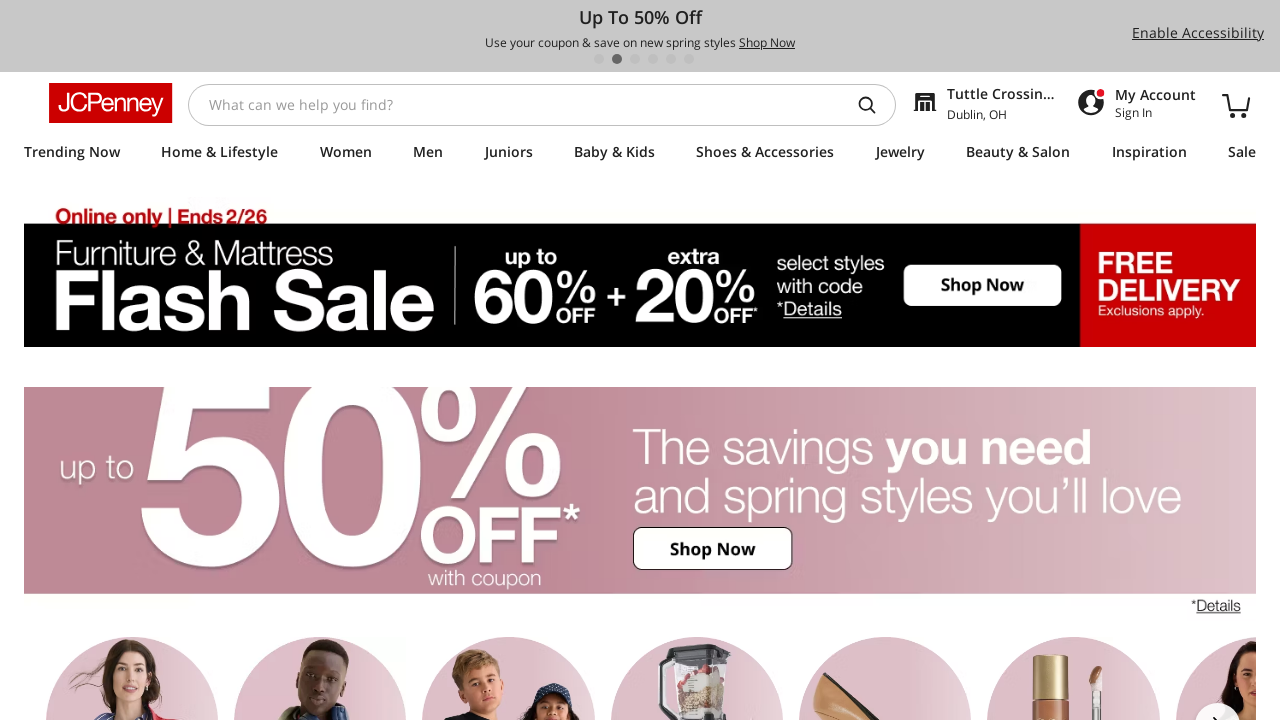

Waited for JCPenney homepage to fully load (networkidle)
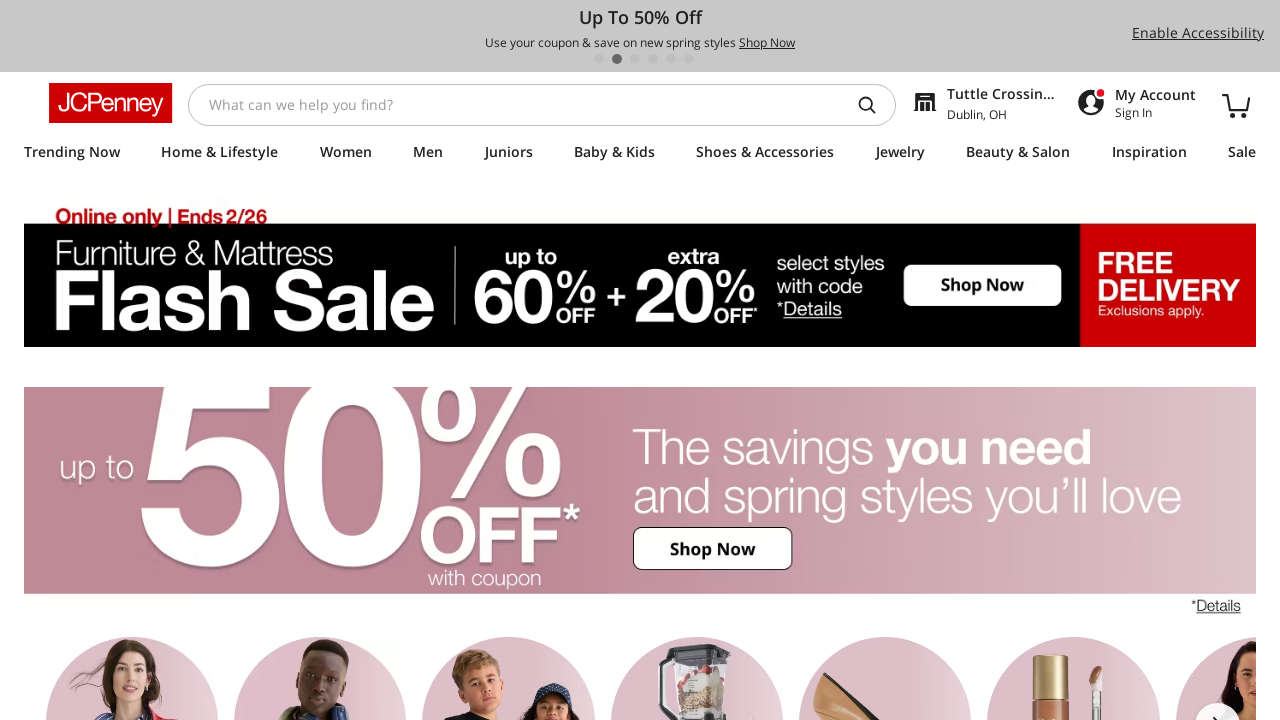

Maximized browser window to 1920x1080
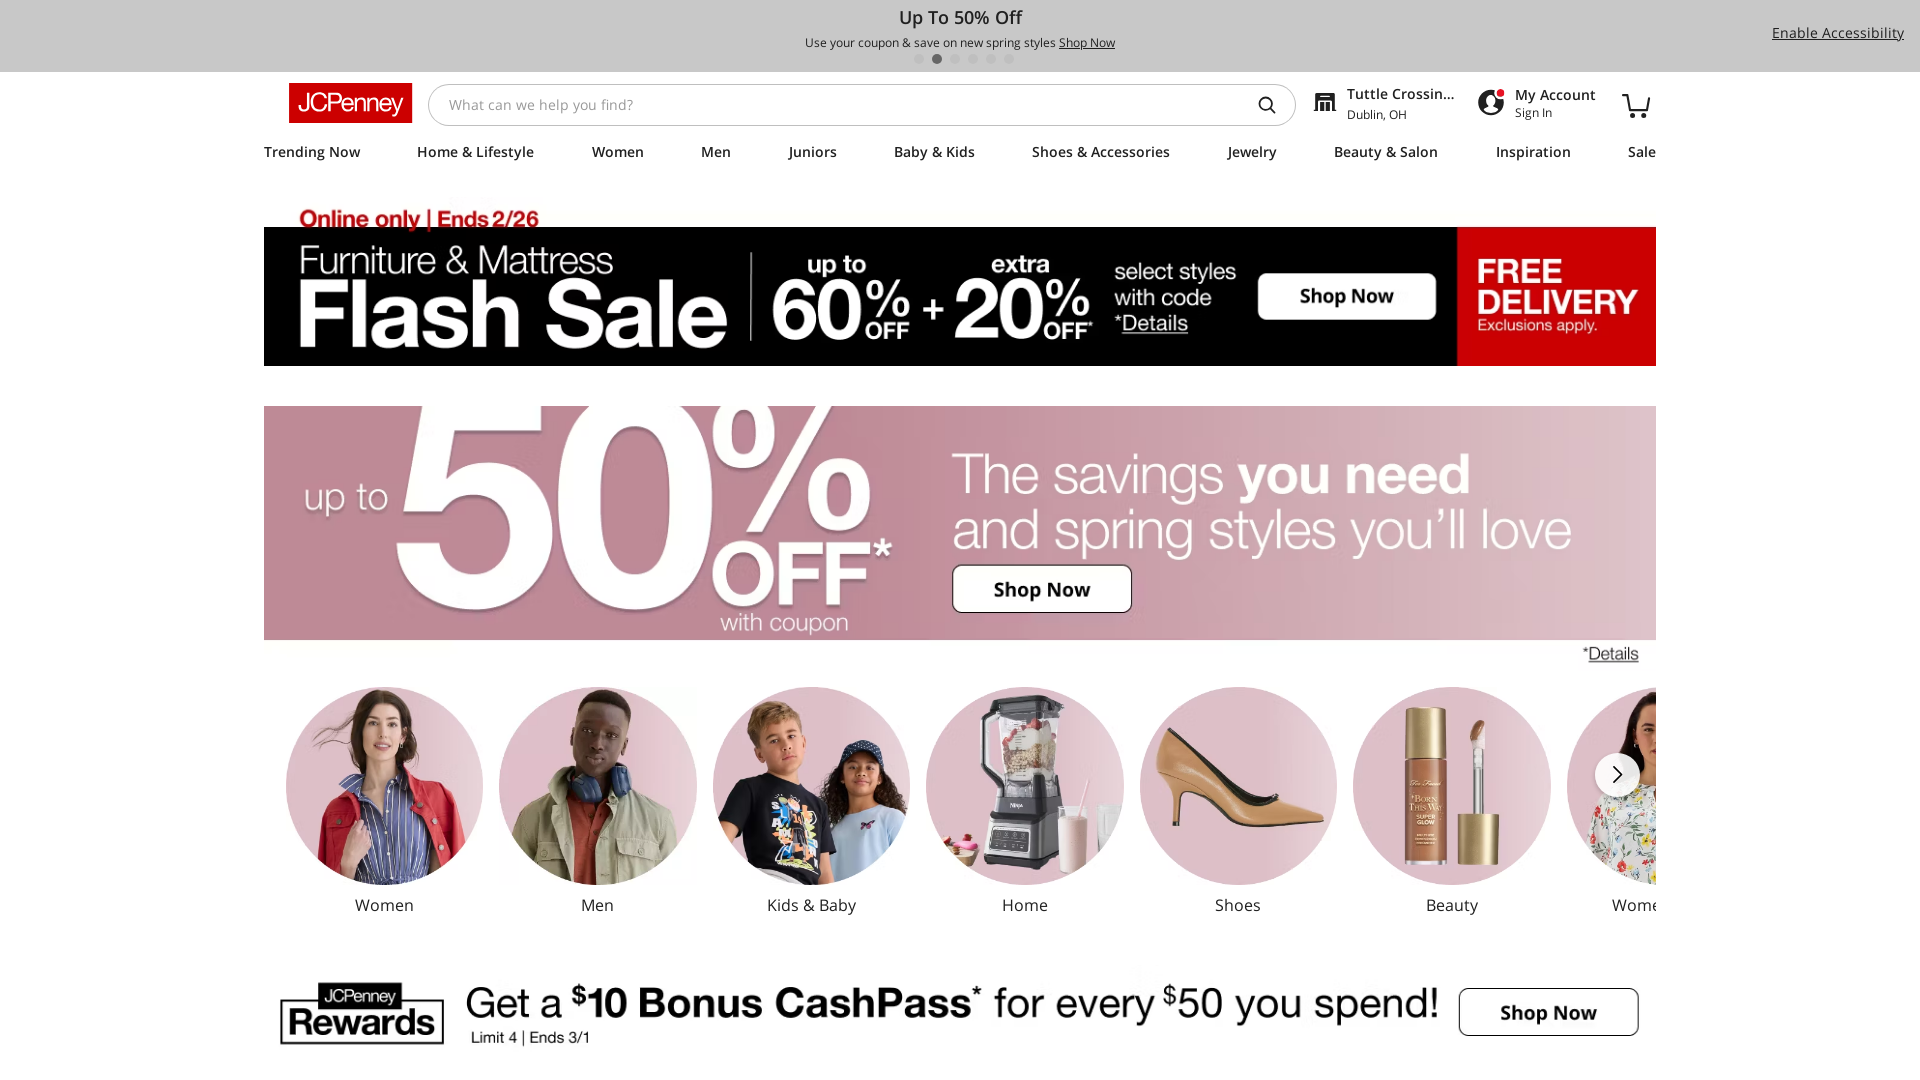

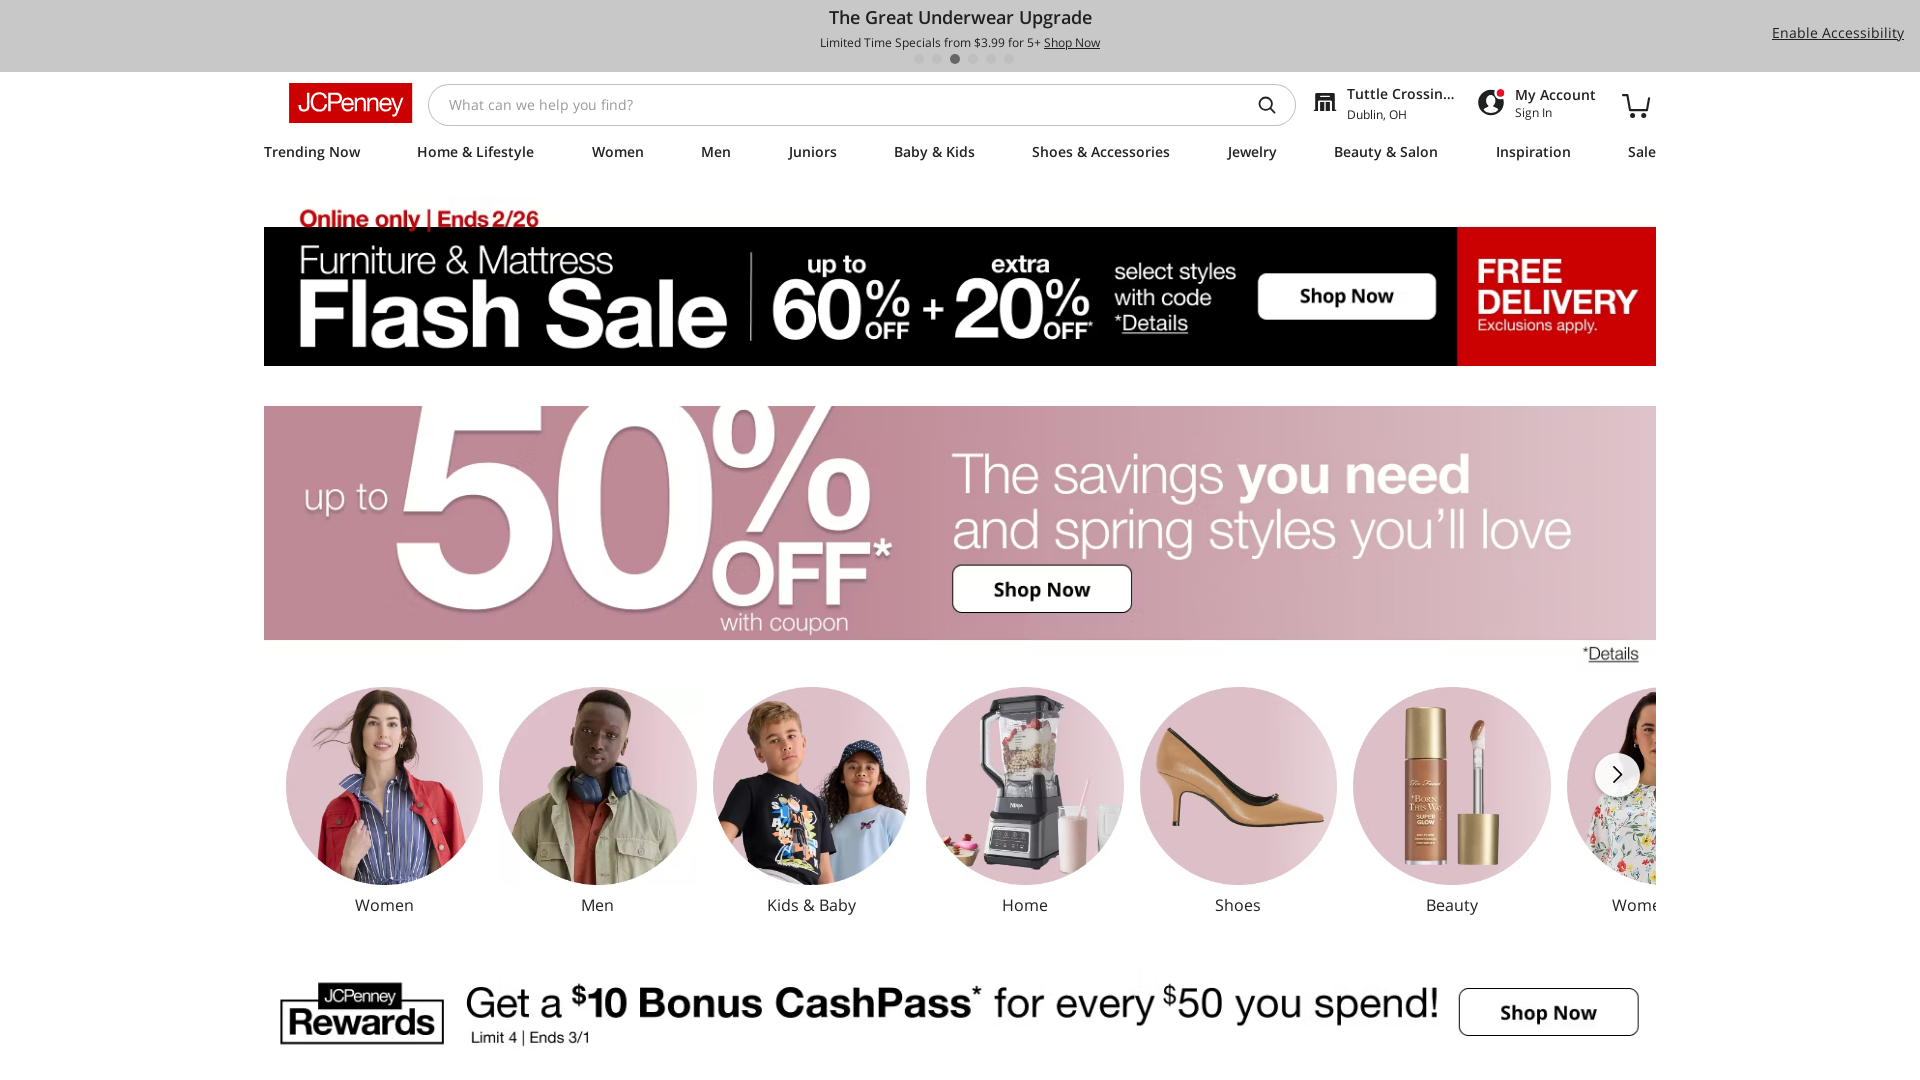